Navigates to JustDial homepage and verifies the page loads successfully by waiting for it to be ready

Starting URL: https://www.justdial.com/

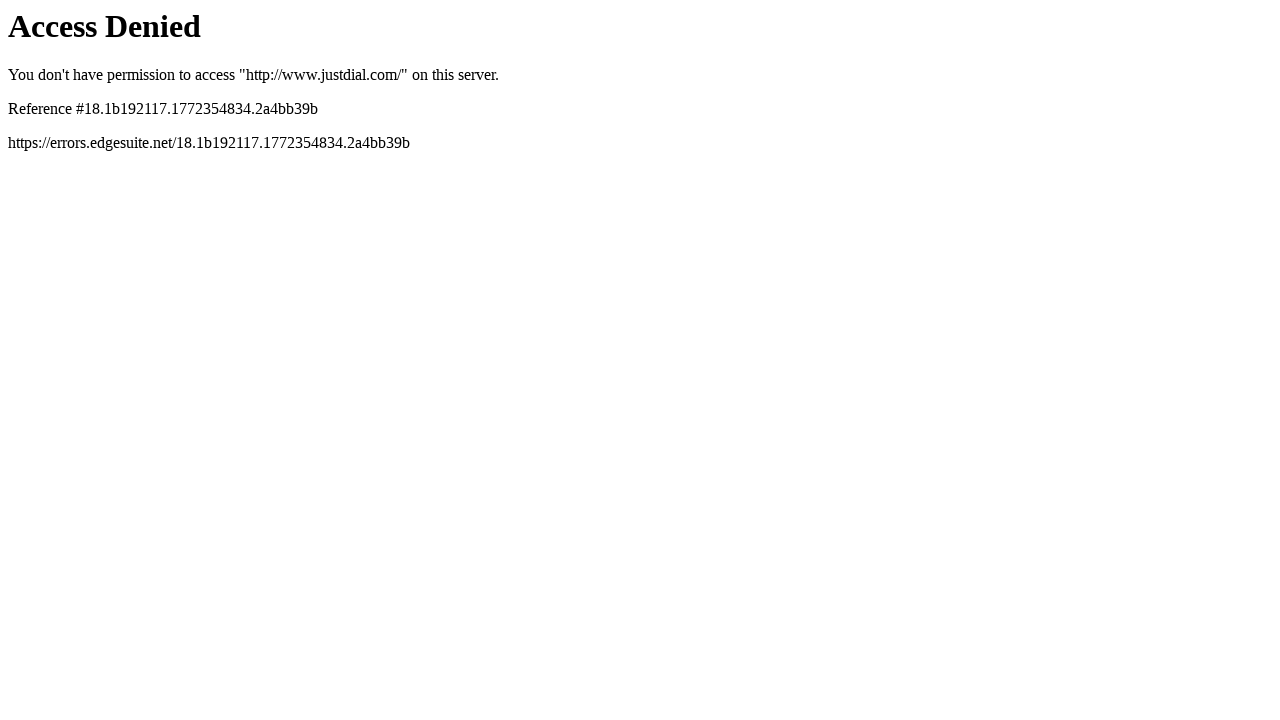

Navigated to JustDial homepage
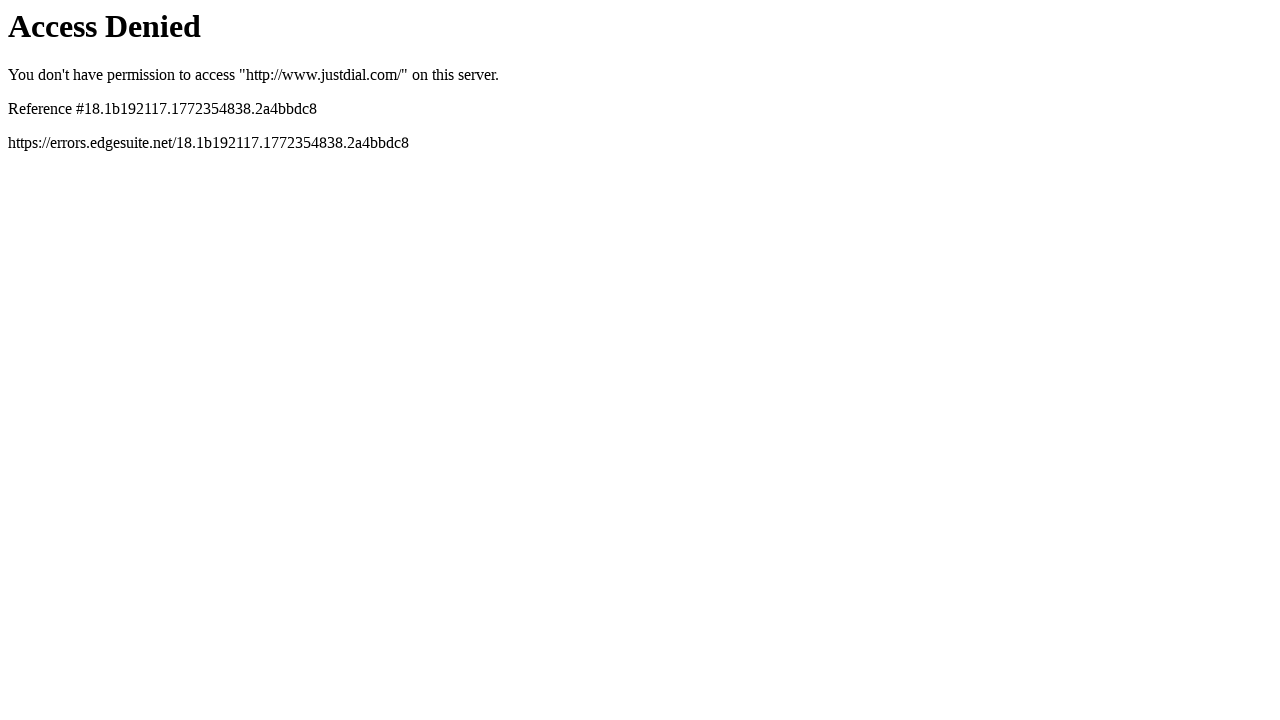

Waited for page to reach networkidle state
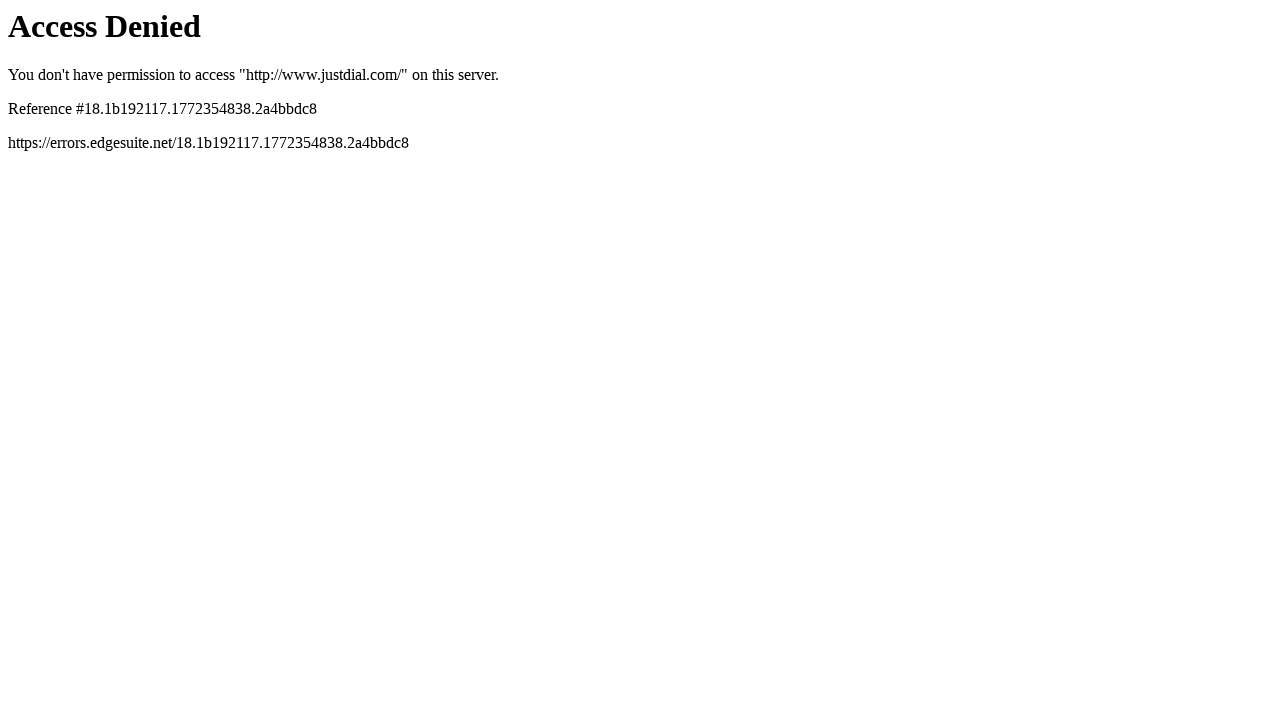

Verified body element is present on the page
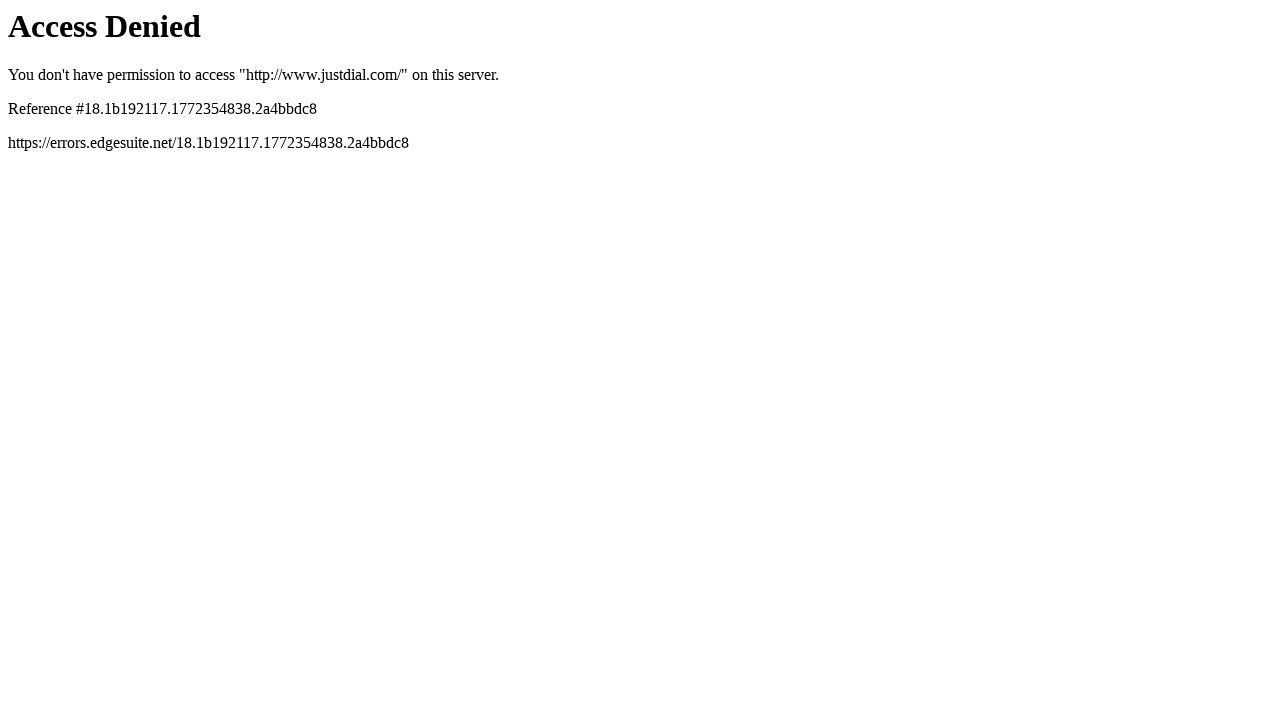

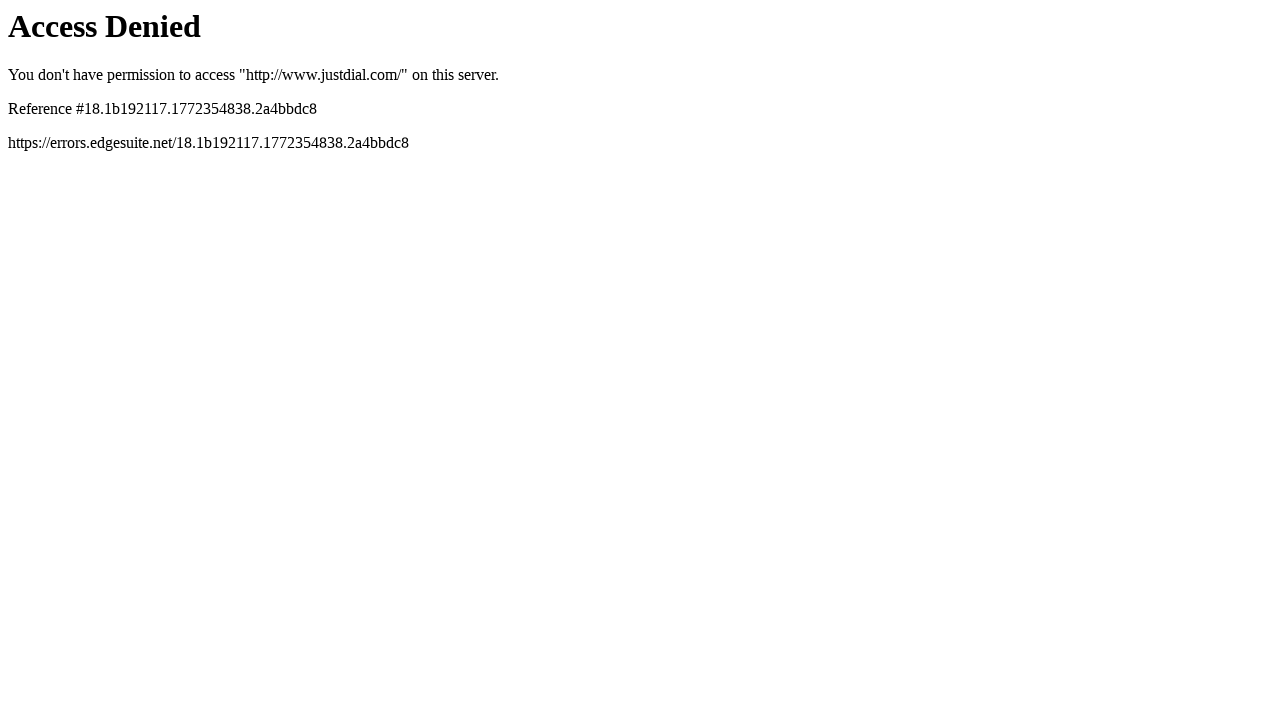